Navigates to Purplle beauty products e-commerce website and waits for the page to load

Starting URL: https://www.purplle.com/

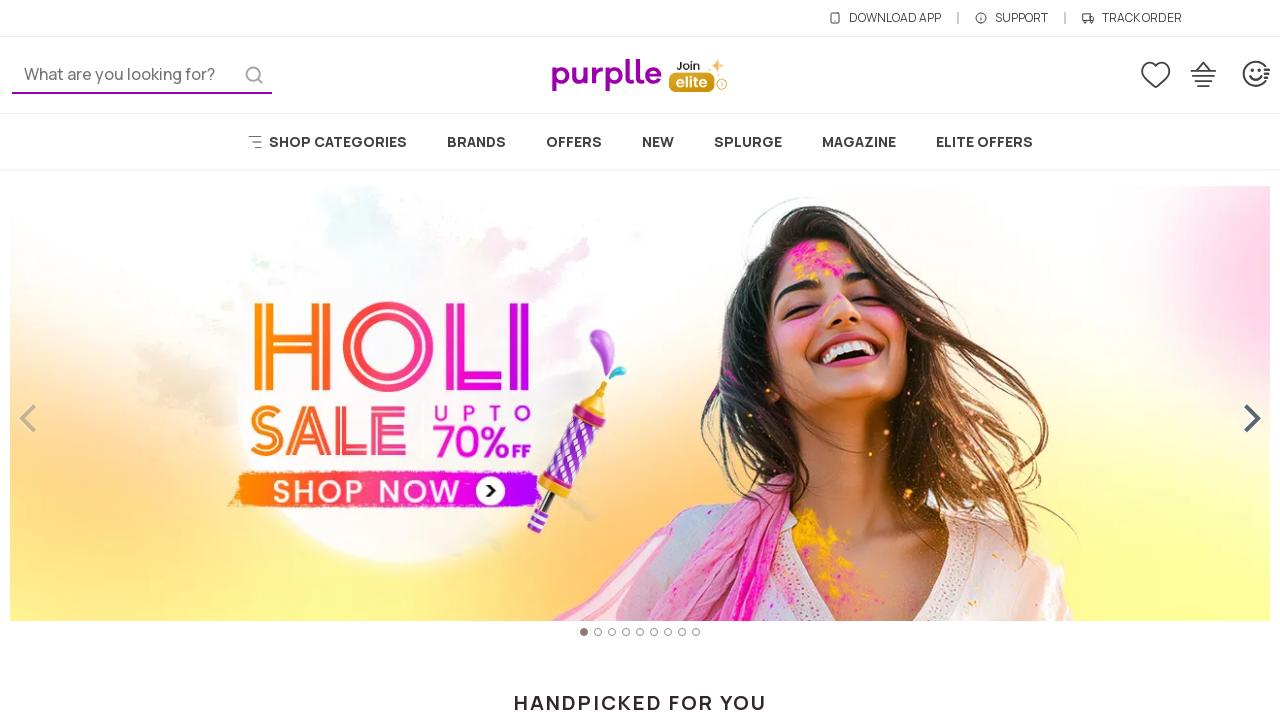

Navigated to Purplle.com and waited for DOM to fully load
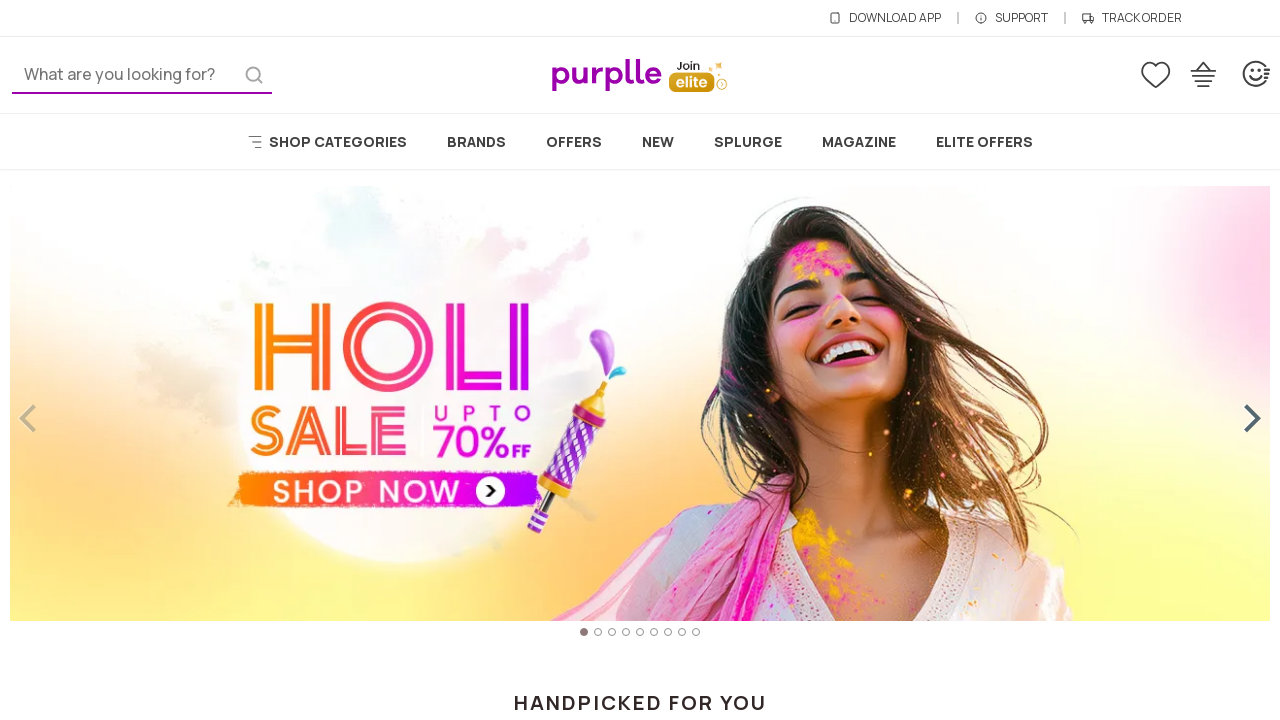

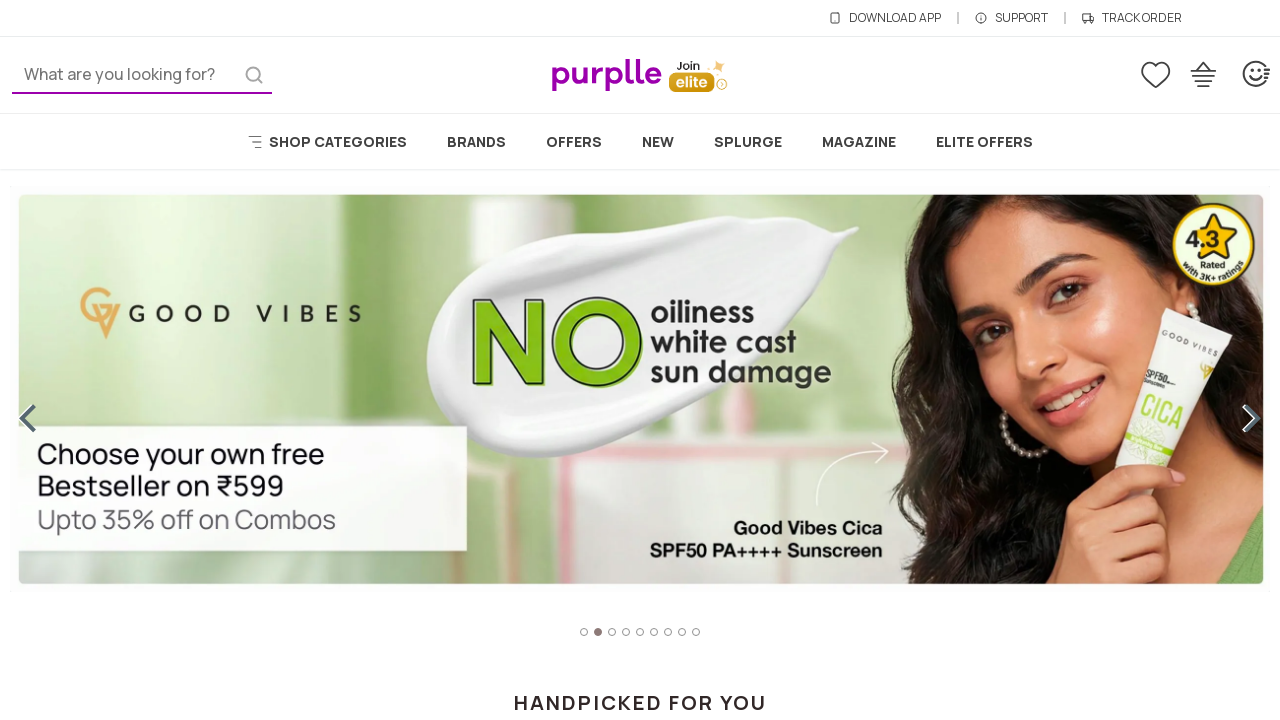